Tests that browser back button works correctly with routing filters.

Starting URL: https://demo.playwright.dev/todomvc

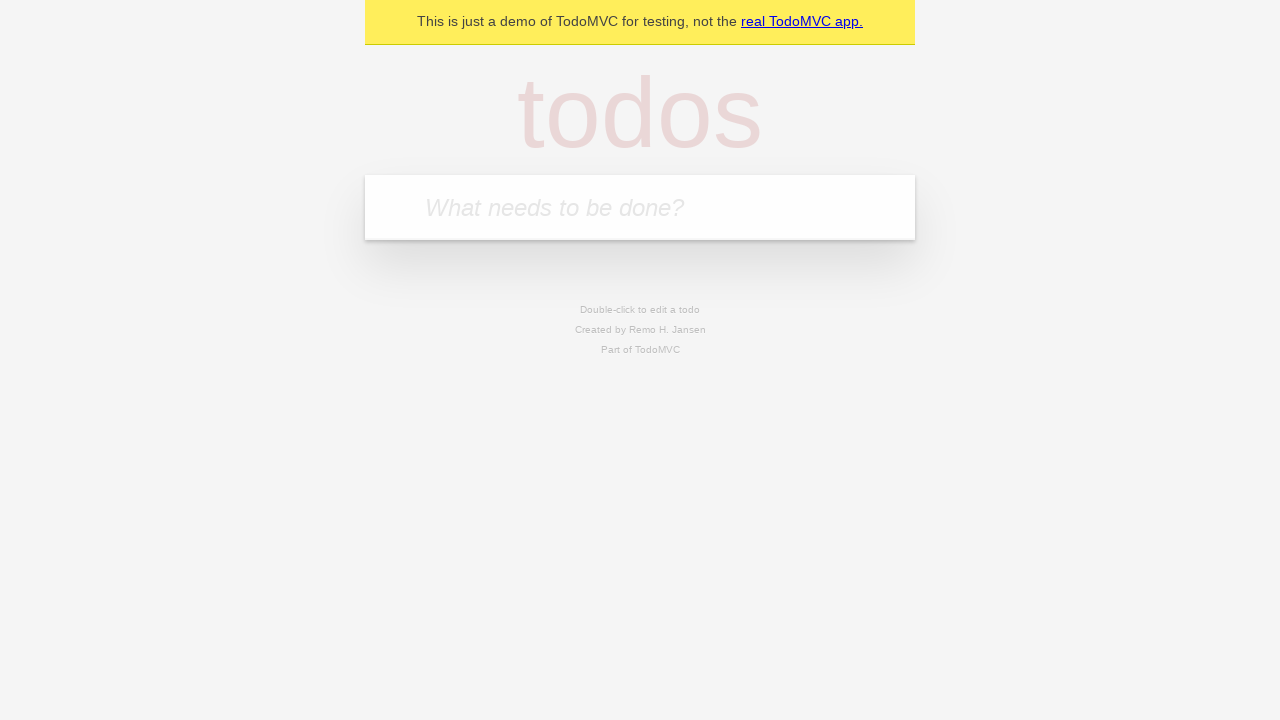

Filled todo input with 'buy some cheese' on internal:attr=[placeholder="What needs to be done?"i]
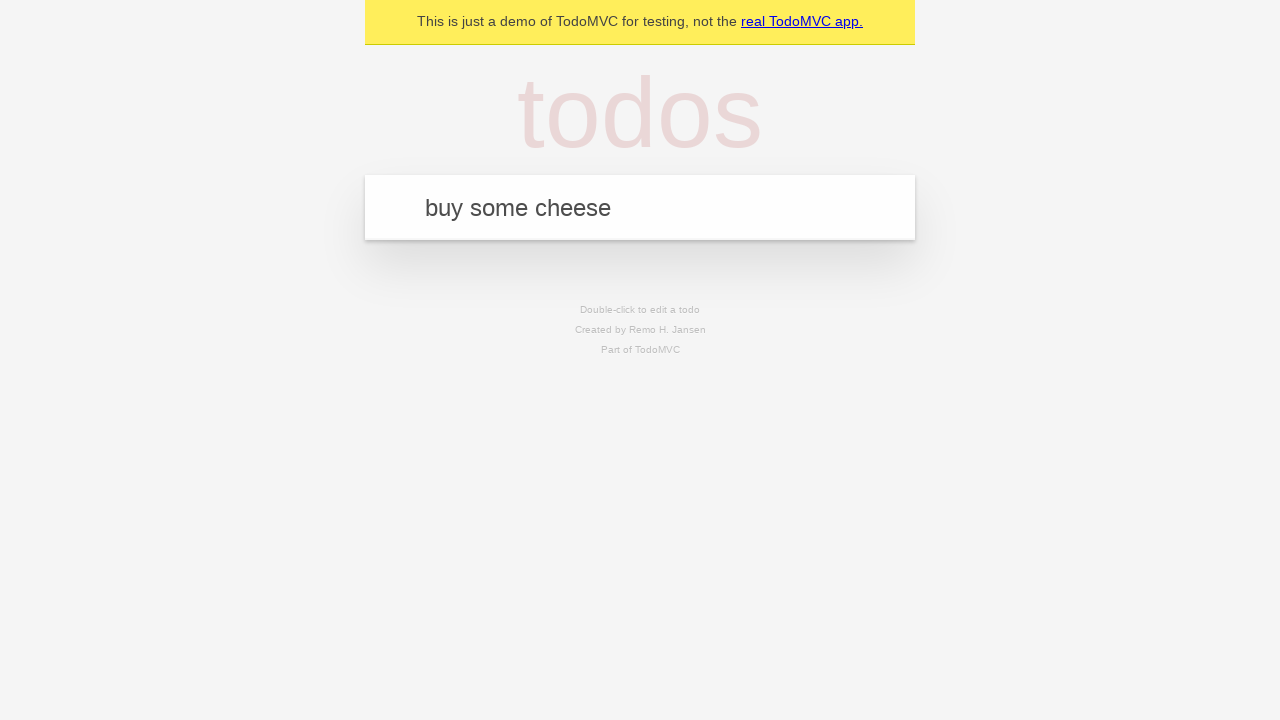

Pressed Enter to add first todo on internal:attr=[placeholder="What needs to be done?"i]
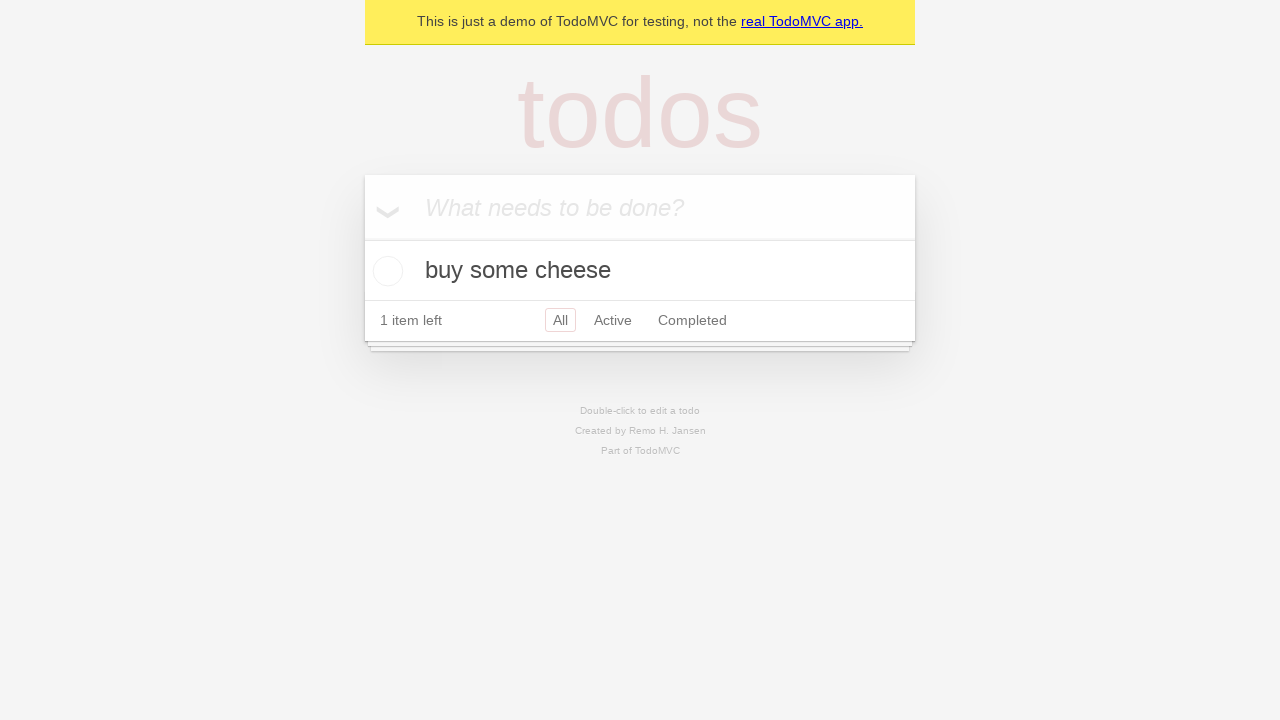

Filled todo input with 'feed the cat' on internal:attr=[placeholder="What needs to be done?"i]
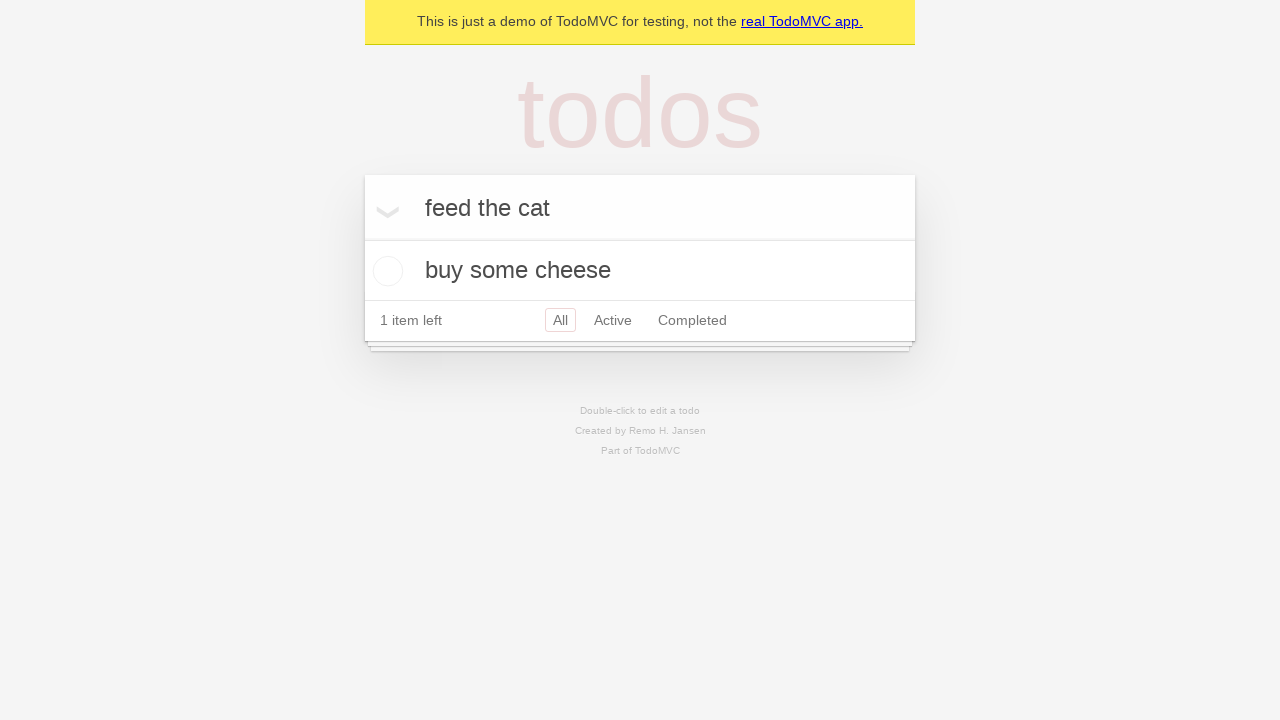

Pressed Enter to add second todo on internal:attr=[placeholder="What needs to be done?"i]
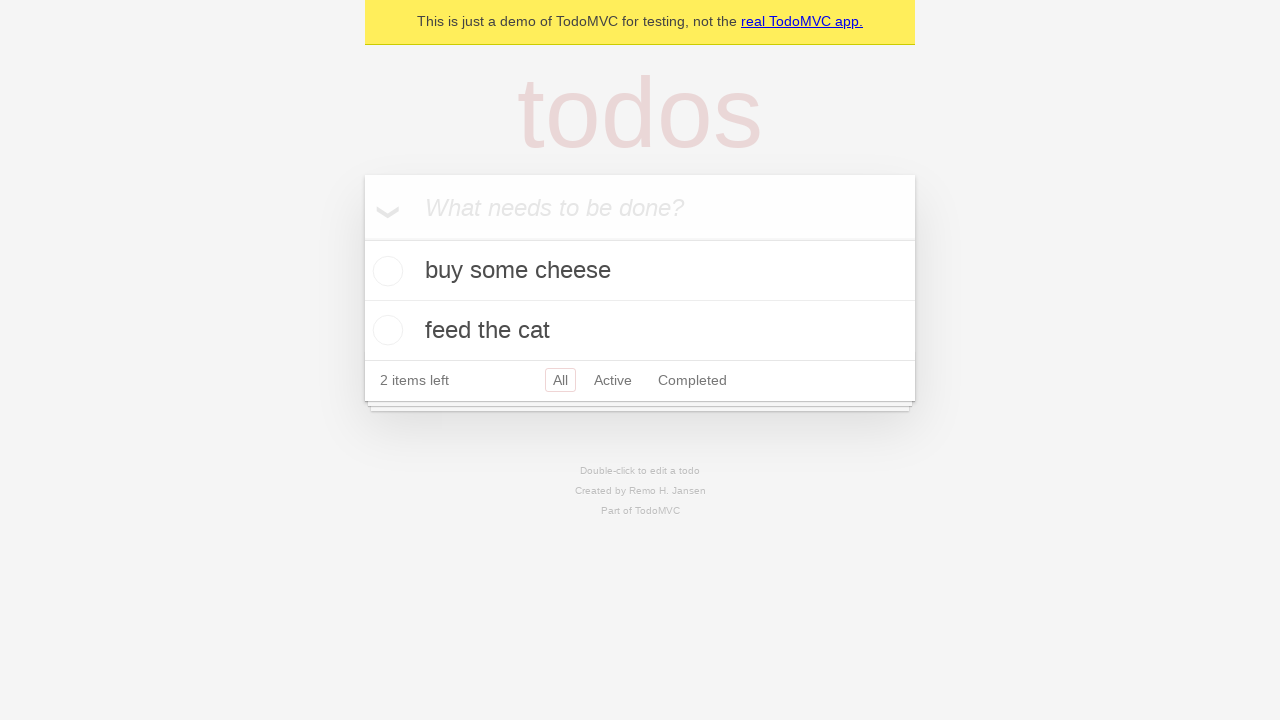

Filled todo input with 'book a doctors appointment' on internal:attr=[placeholder="What needs to be done?"i]
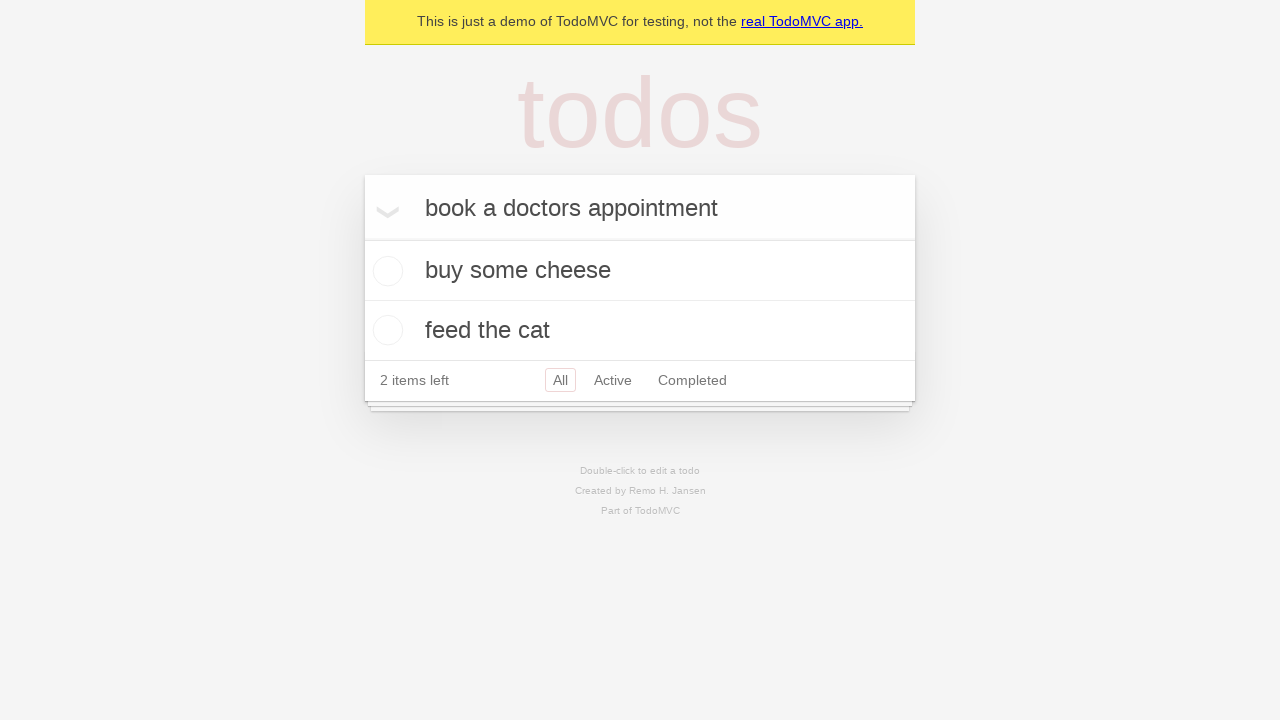

Pressed Enter to add third todo on internal:attr=[placeholder="What needs to be done?"i]
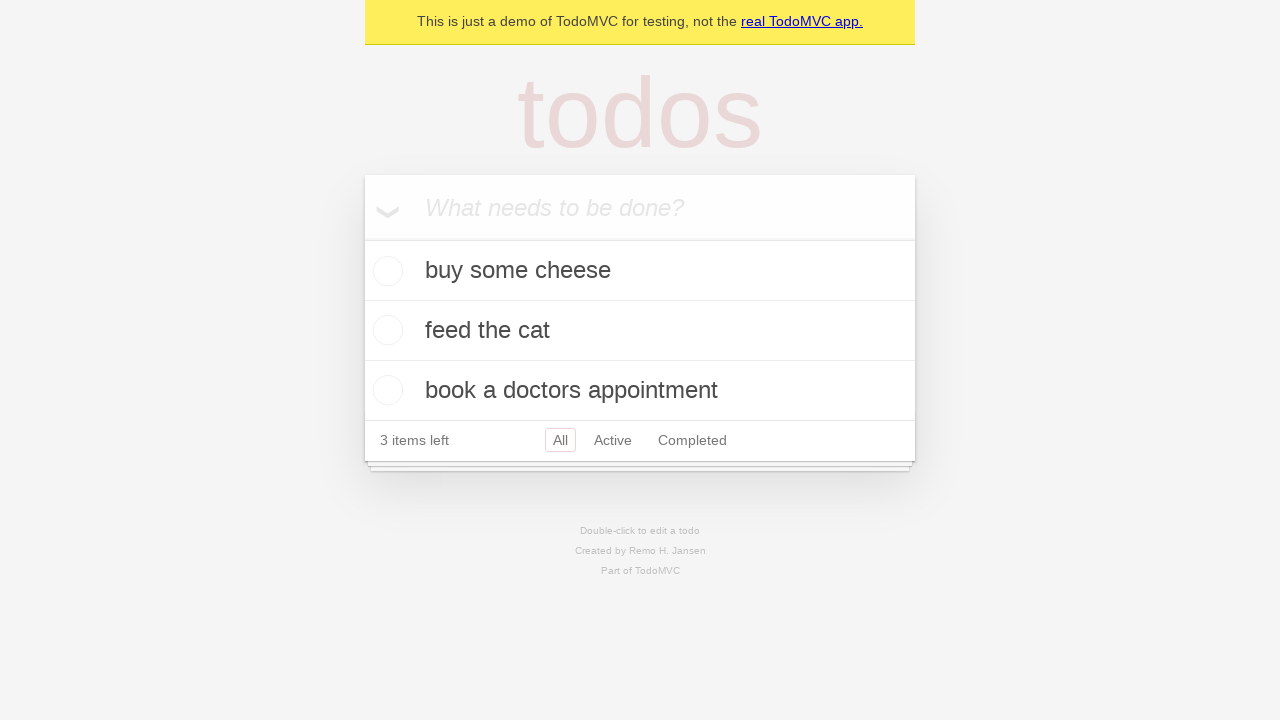

Checked the second todo item at (385, 330) on internal:testid=[data-testid="todo-item"s] >> nth=1 >> internal:role=checkbox
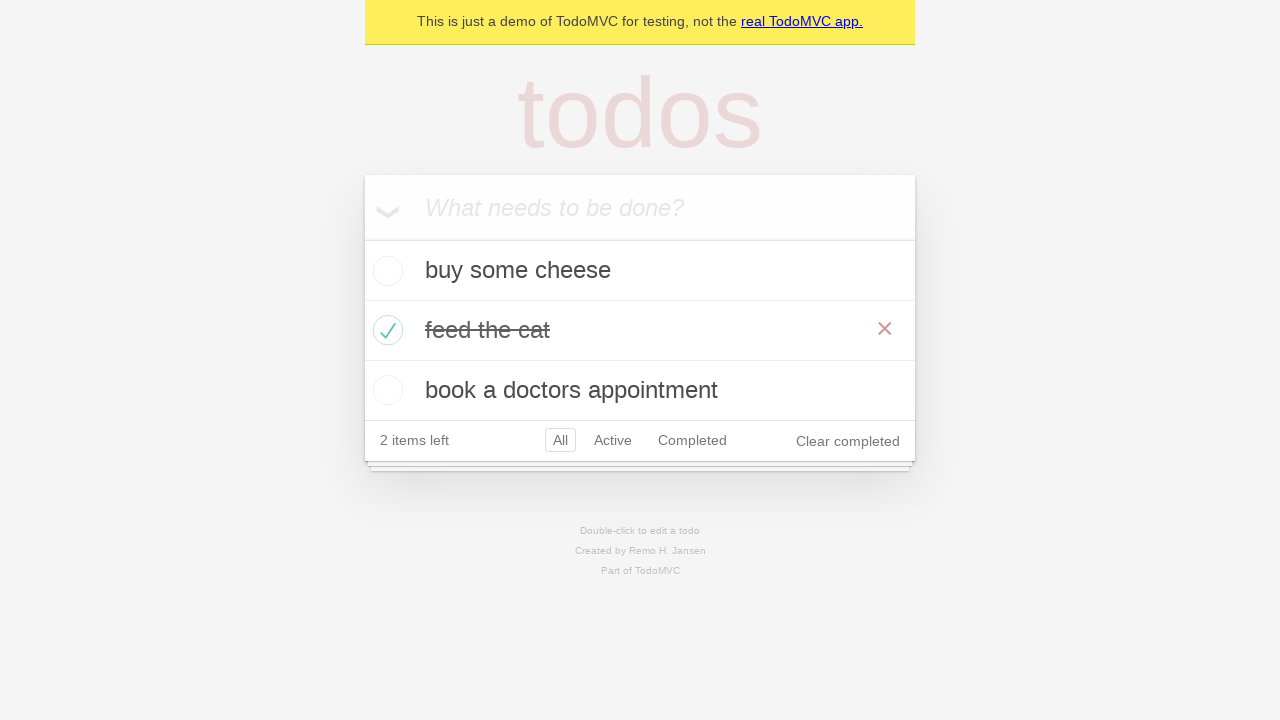

Clicked 'All' filter link at (560, 440) on internal:role=link[name="All"i]
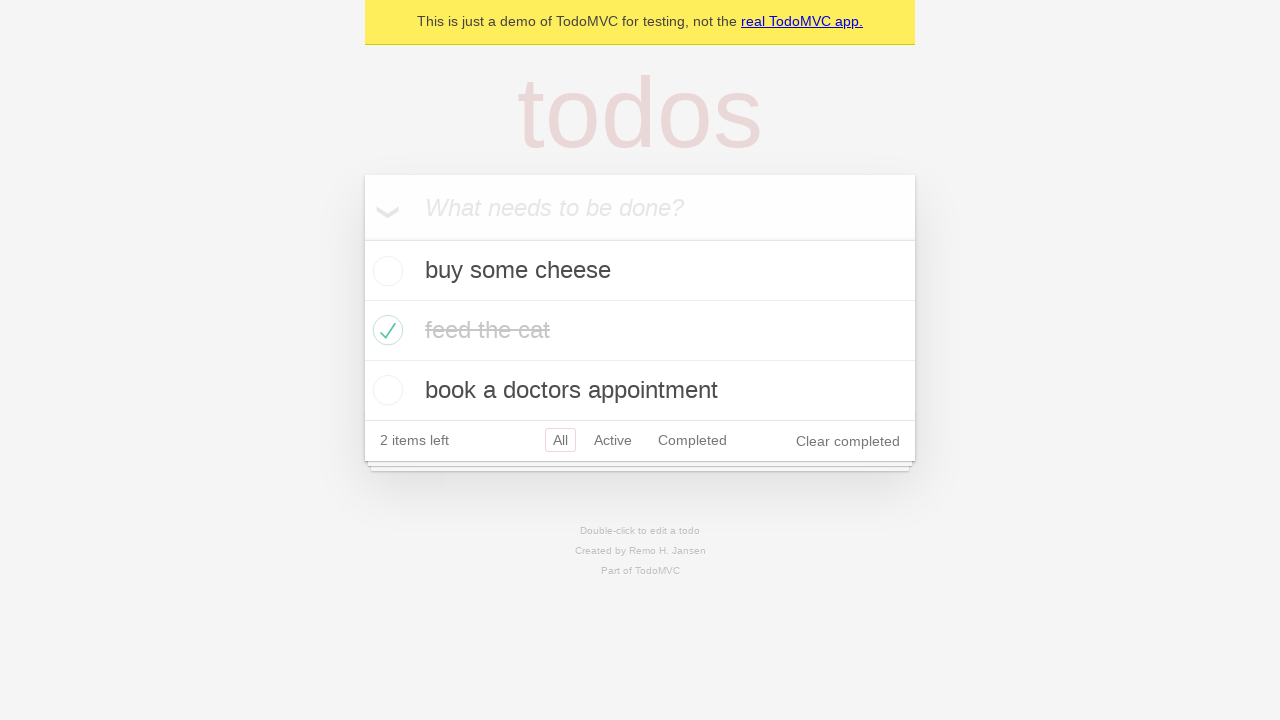

Clicked 'Active' filter link at (613, 440) on internal:role=link[name="Active"i]
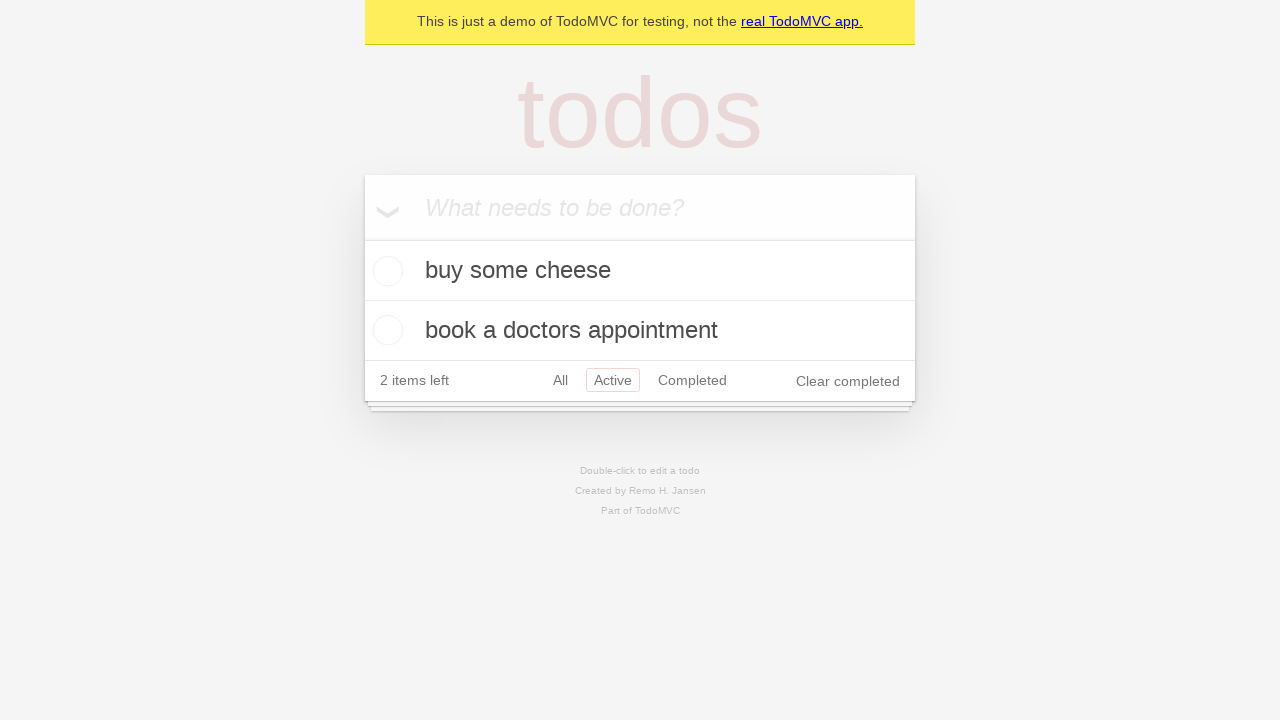

Clicked 'Completed' filter link at (692, 380) on internal:role=link[name="Completed"i]
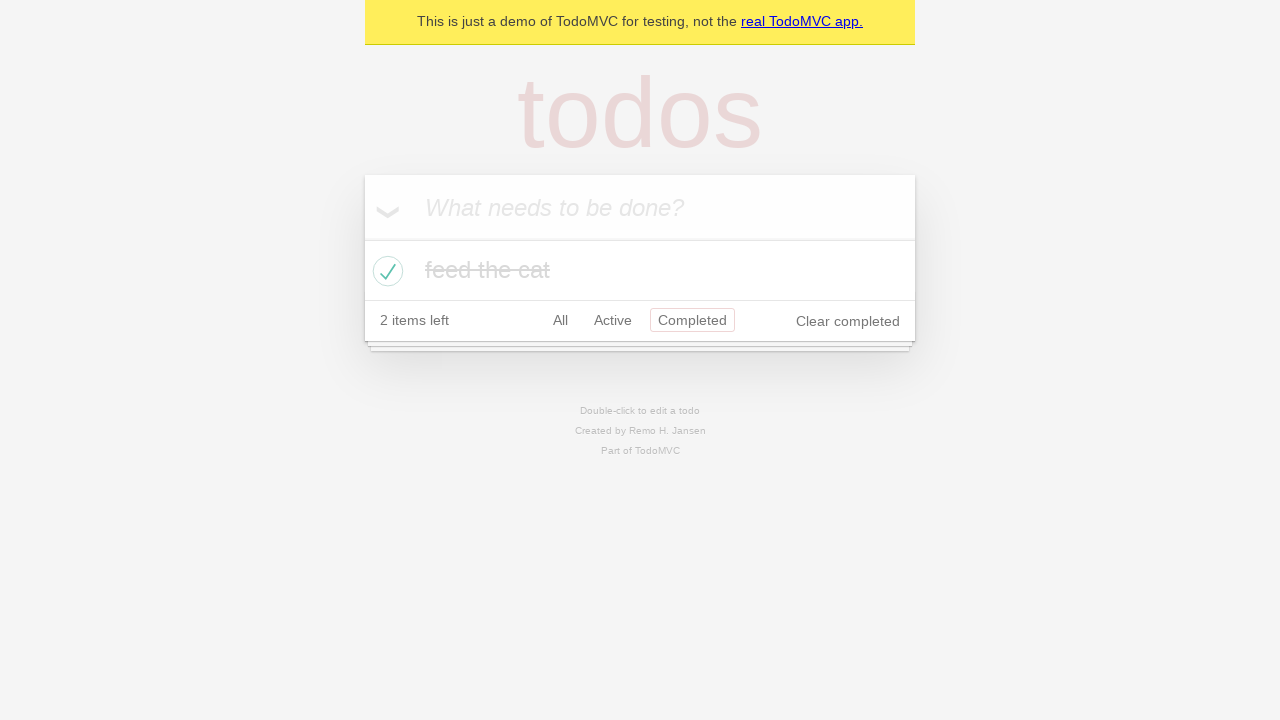

Navigated back from Completed filter
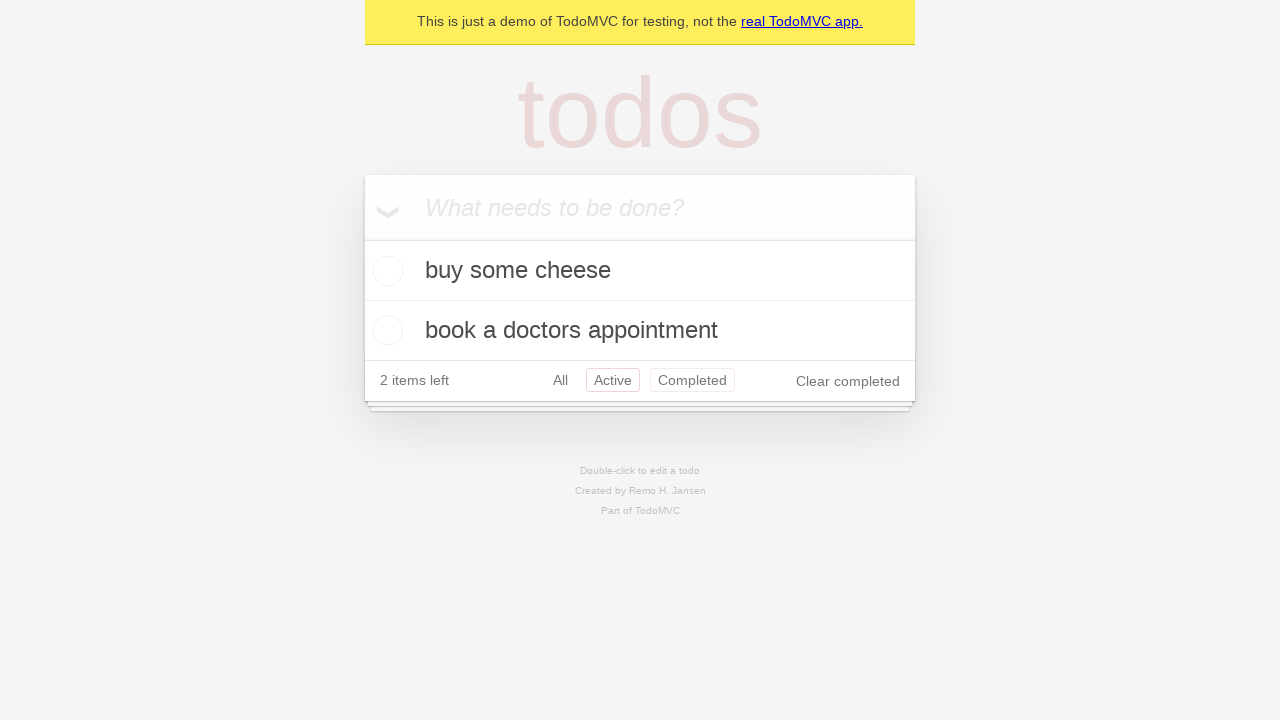

Navigated back from Active filter
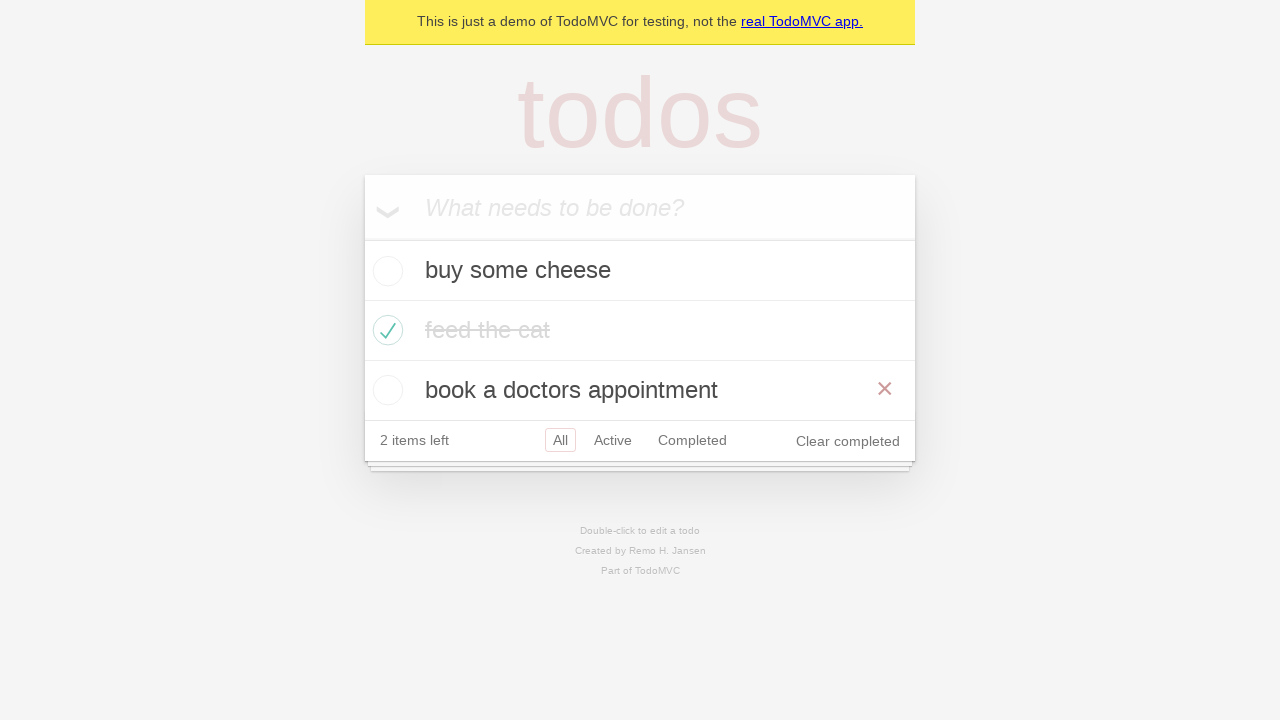

Waited for todo items to be visible
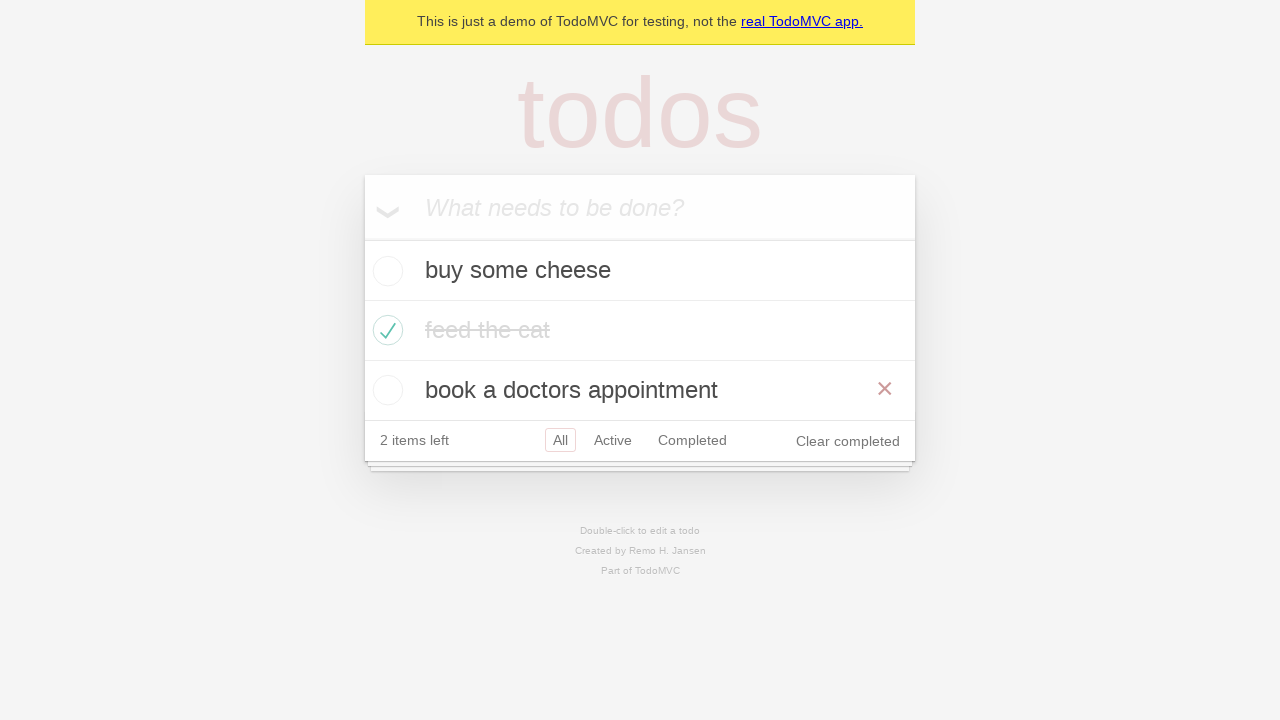

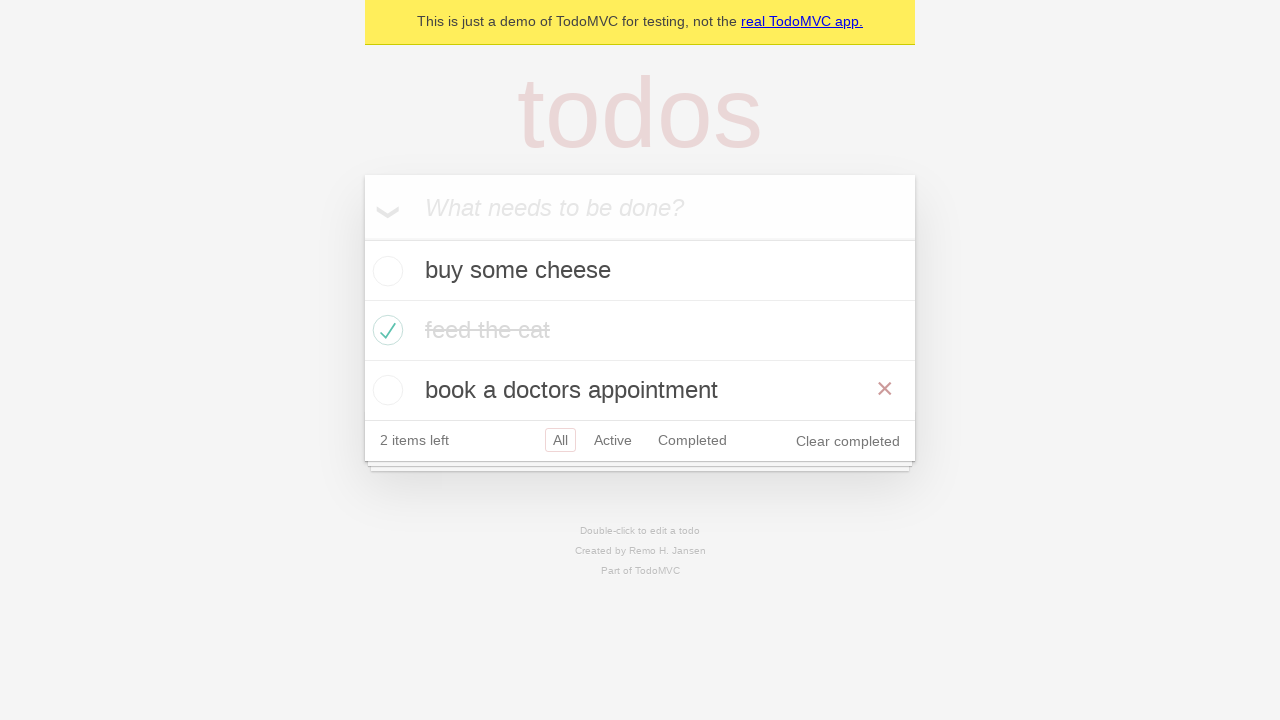